Tests number input field by entering a numeric value

Starting URL: https://the-internet.herokuapp.com/inputs

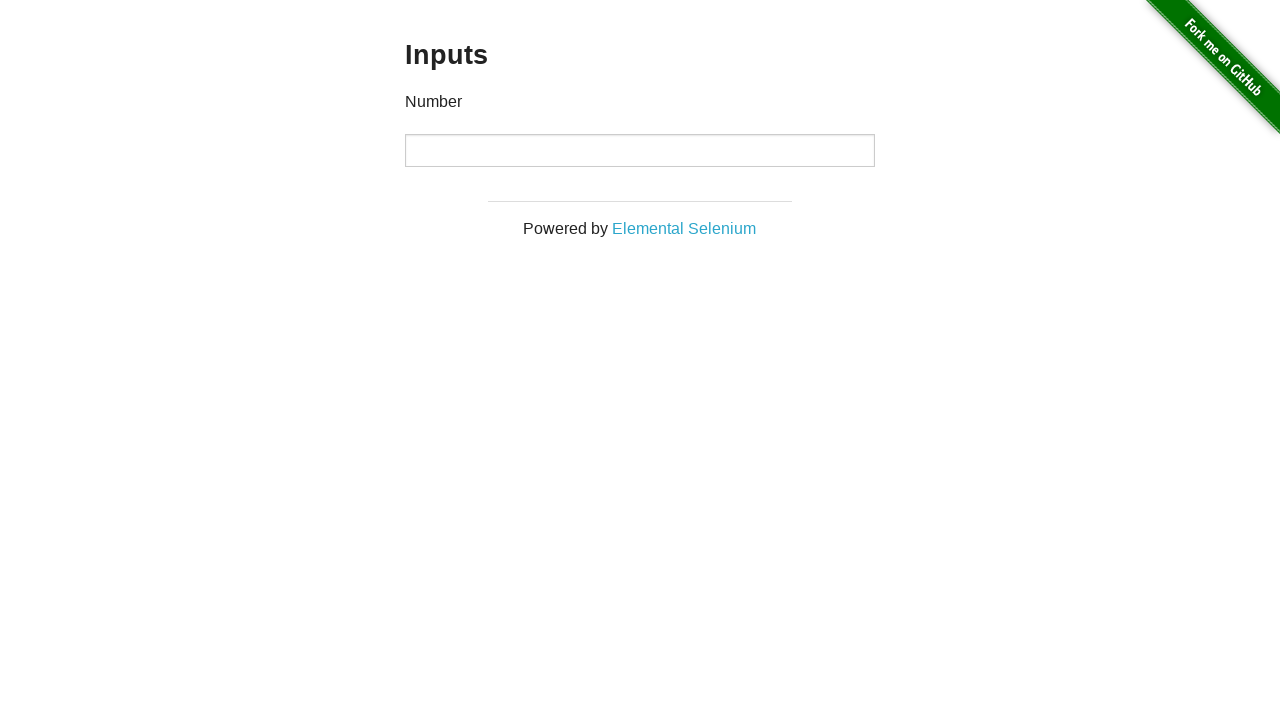

Navigated to the inputs test page
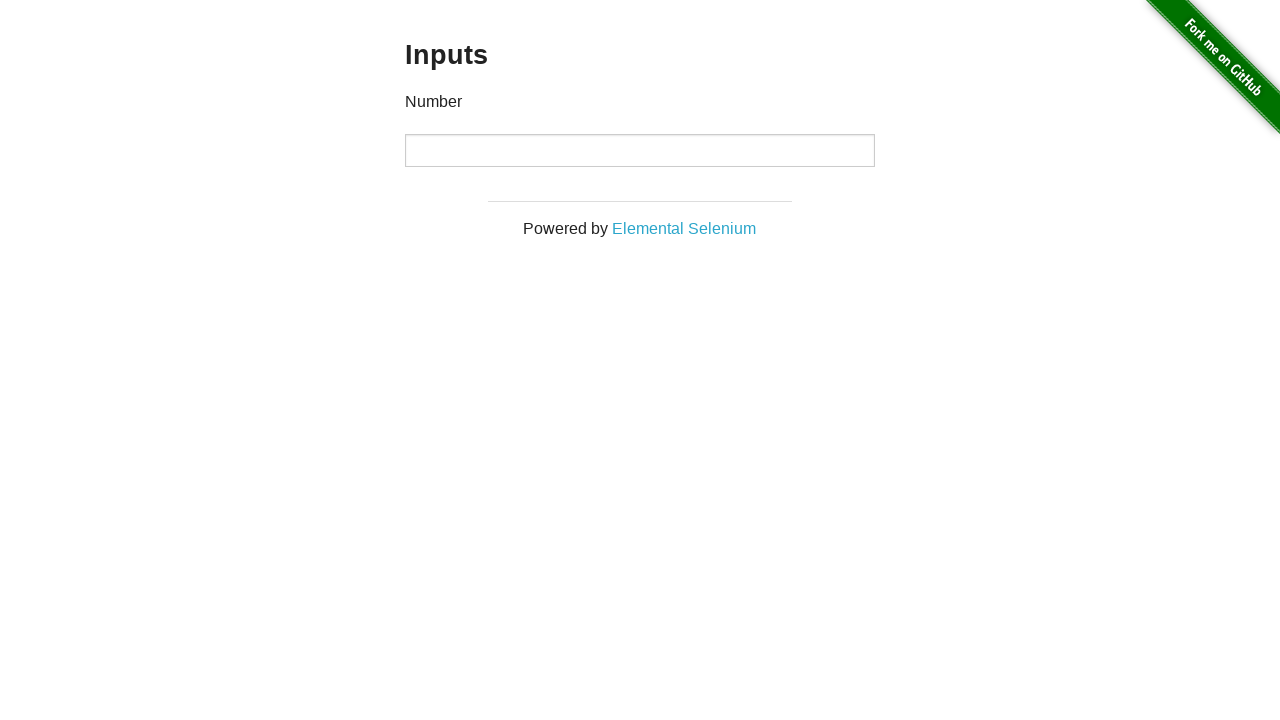

Entered numeric value '3' into the number input field on //div[@id='content']//input[@type='number']
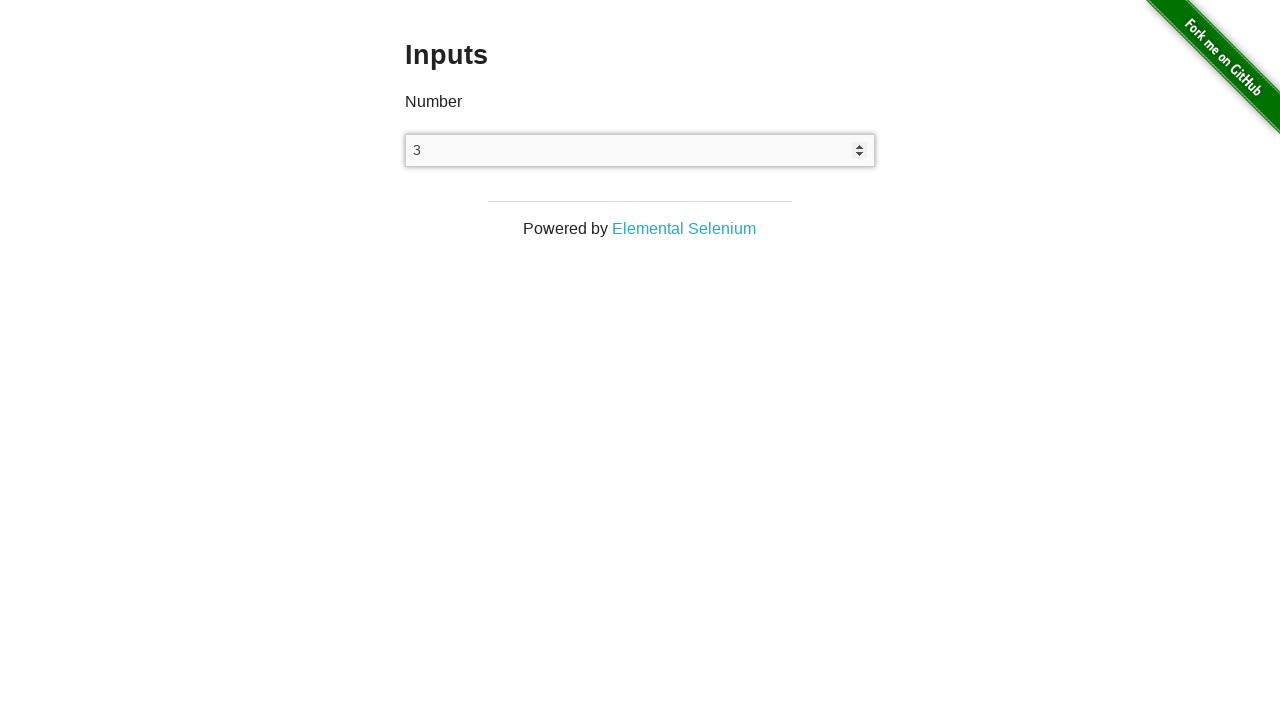

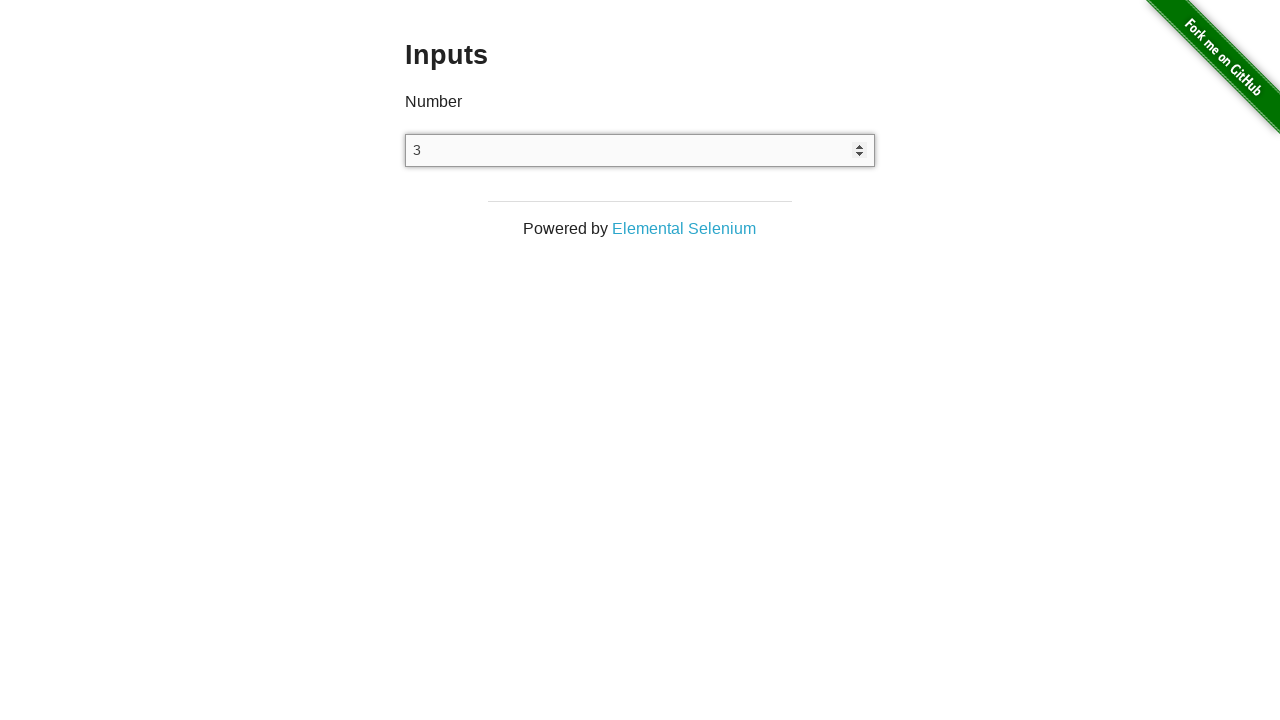